Tests the search functionality on Bilibili by entering a search query in the navigation search input and clicking the search button

Starting URL: https://www.bilibili.com

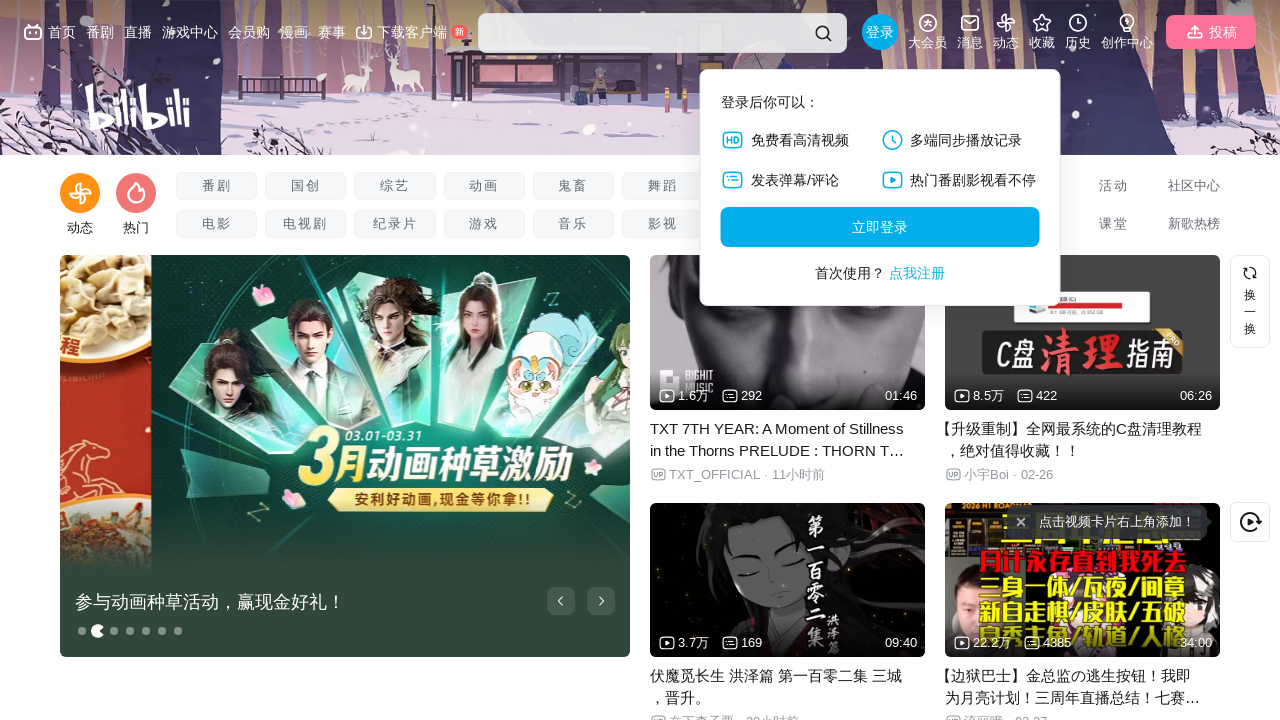

Filled navigation search input with '小紧张的虫虫' on .nav-search-input
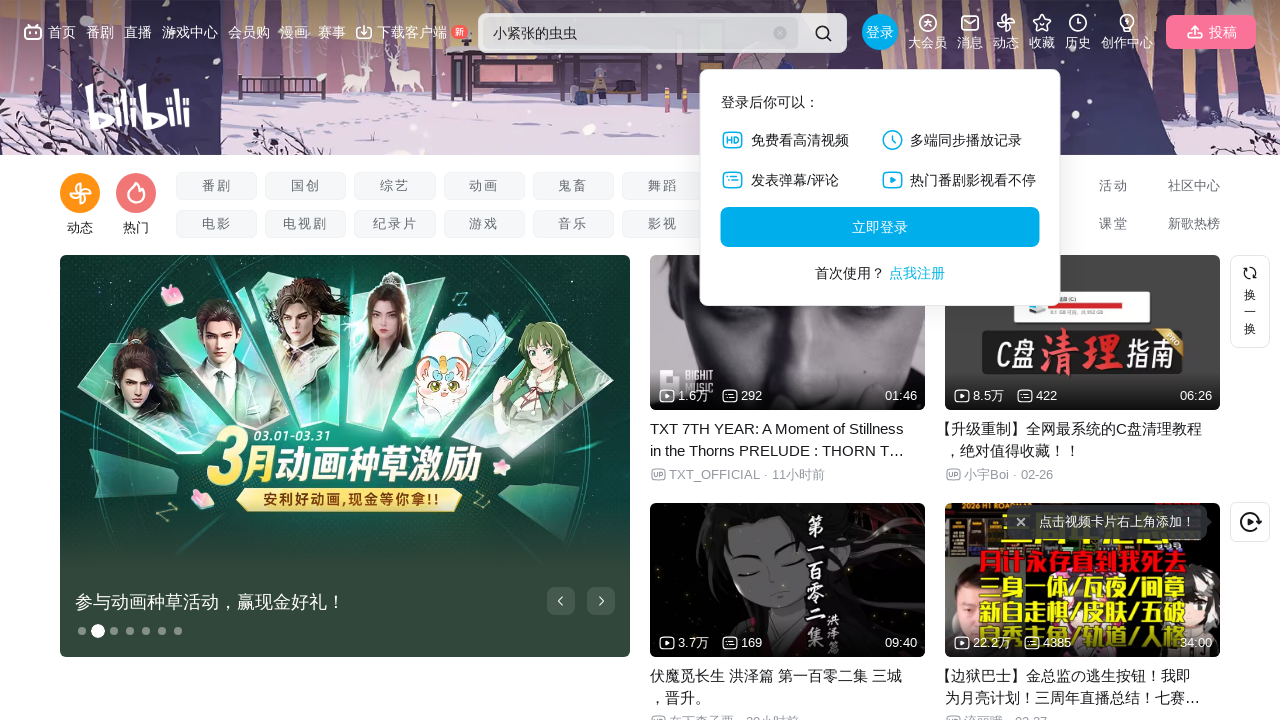

Clicked the search button at (823, 33) on .nav-search-btn
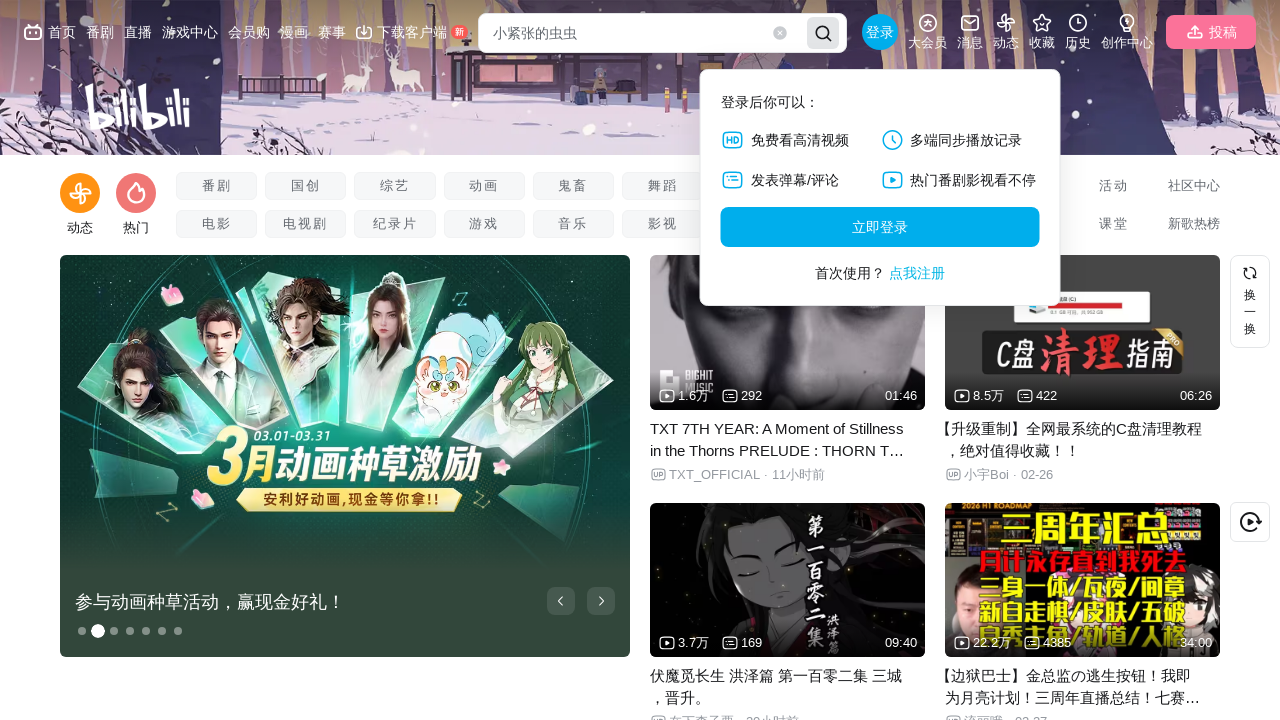

Search results loaded - networkidle state reached
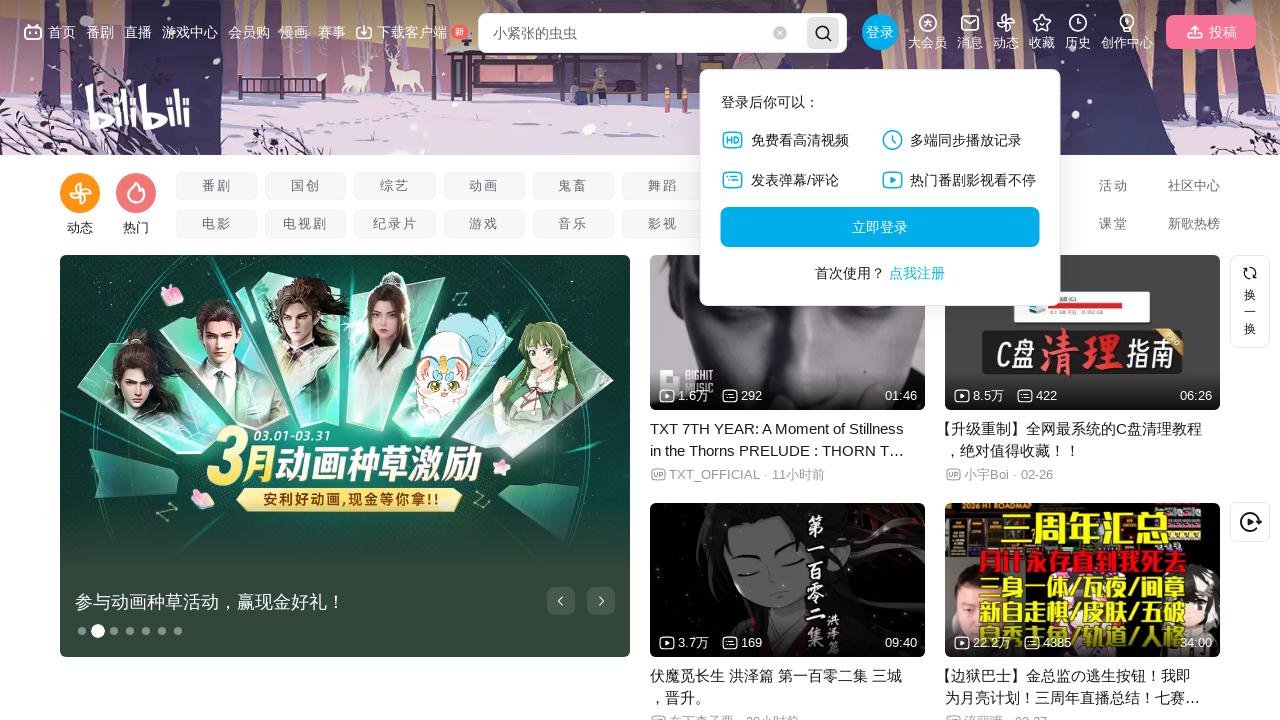

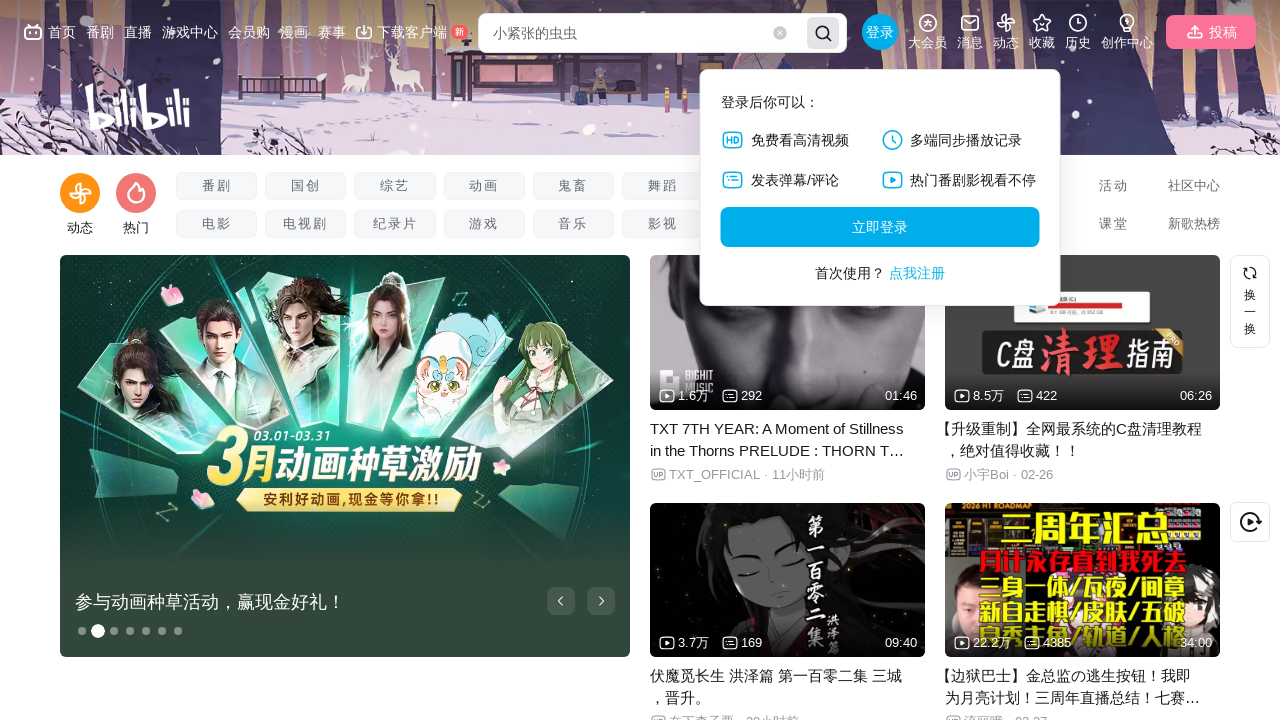